Tests keyboard input functionality by entering text into a name field and clicking a button on a keypress testing page

Starting URL: https://formy-project.herokuapp.com/keypress

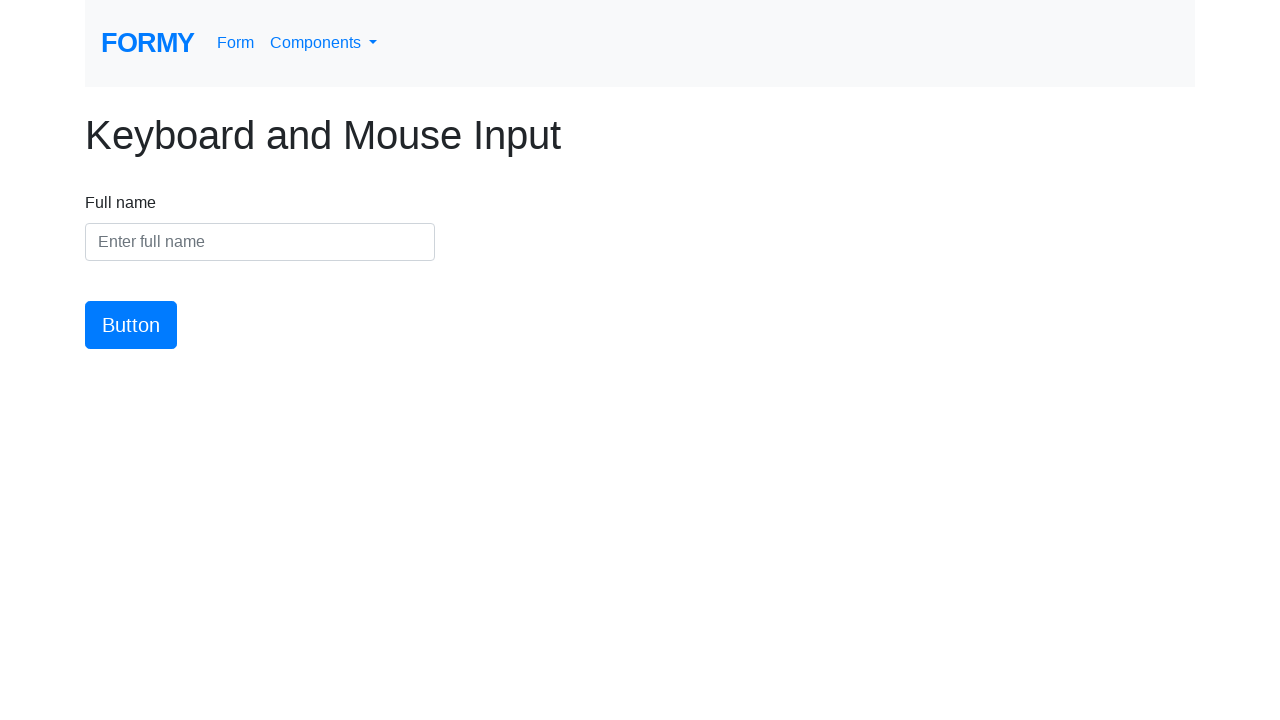

Clicked on the name input field at (260, 242) on #name
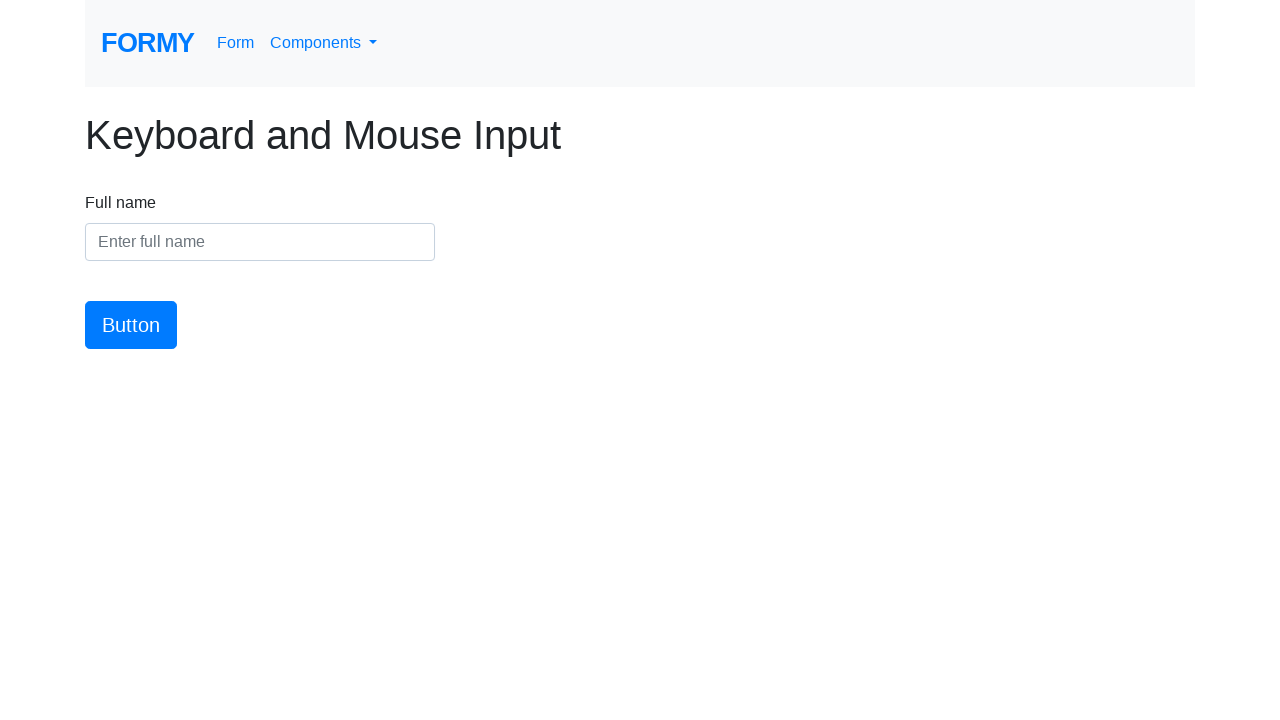

Filled name field with text 'abcdef ghi jk lm ml op wer qrv TheReal ' on #name
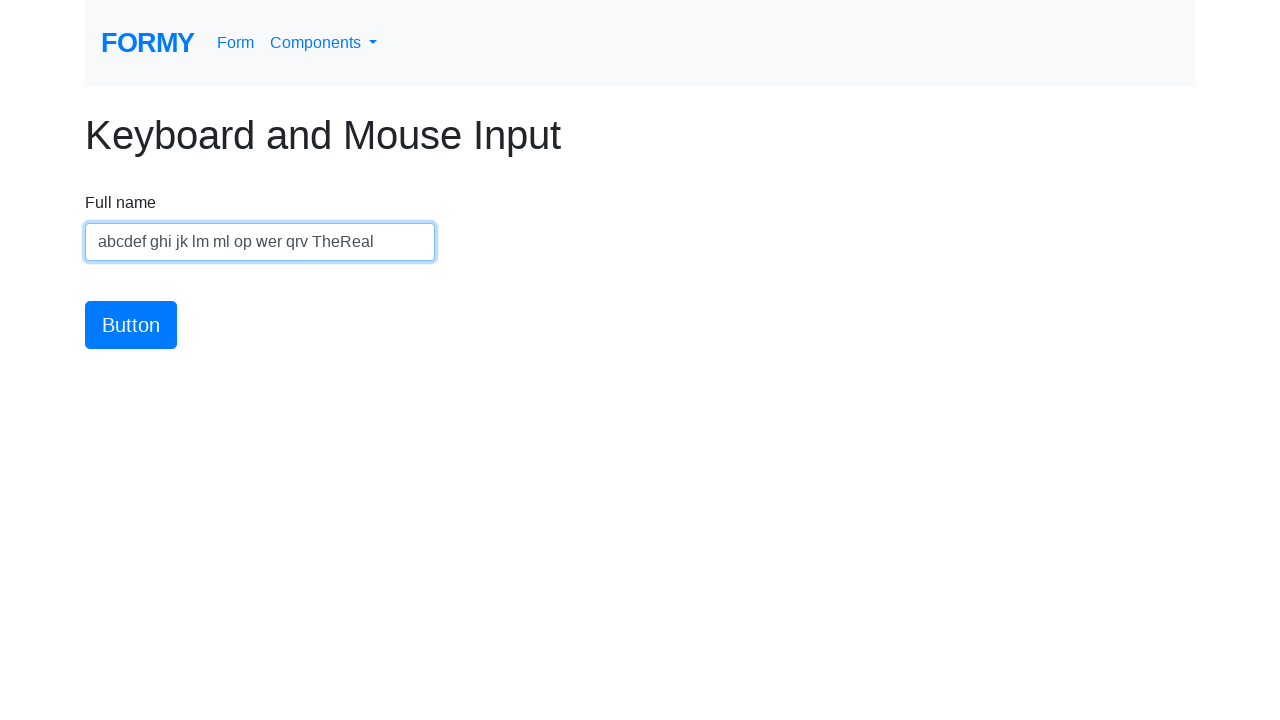

Clicked the button to trigger keypress event at (131, 325) on #button
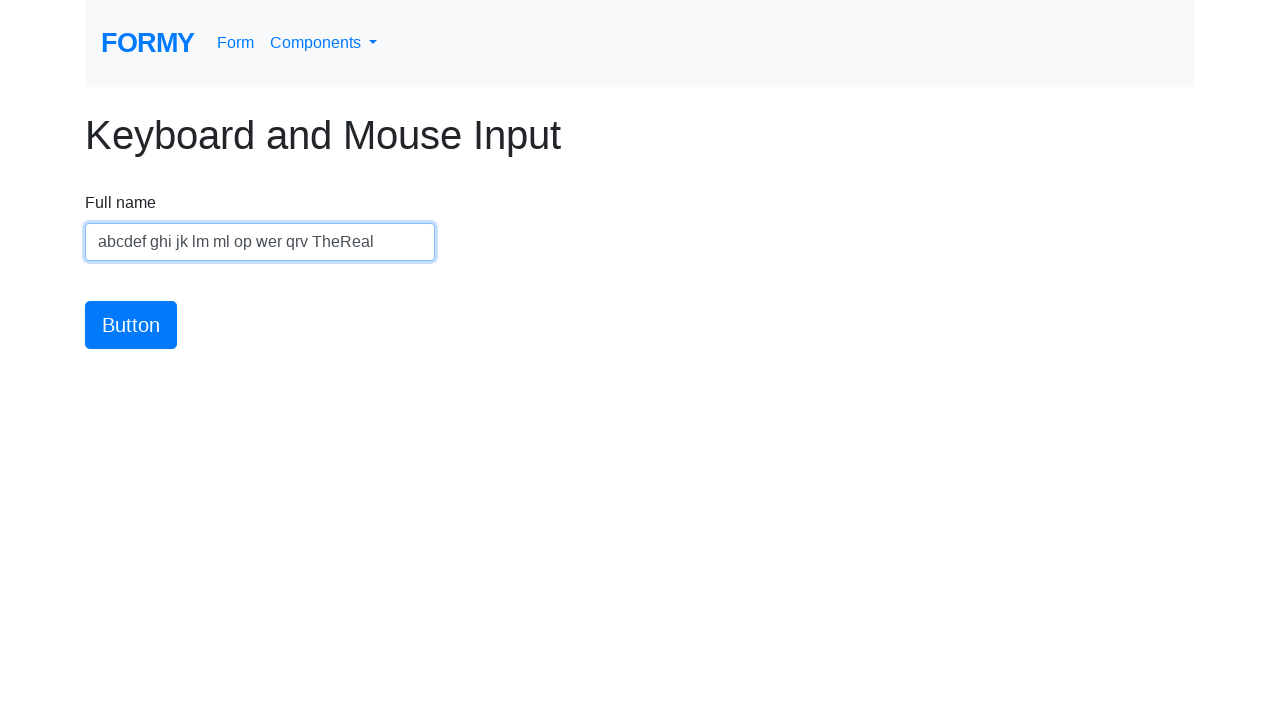

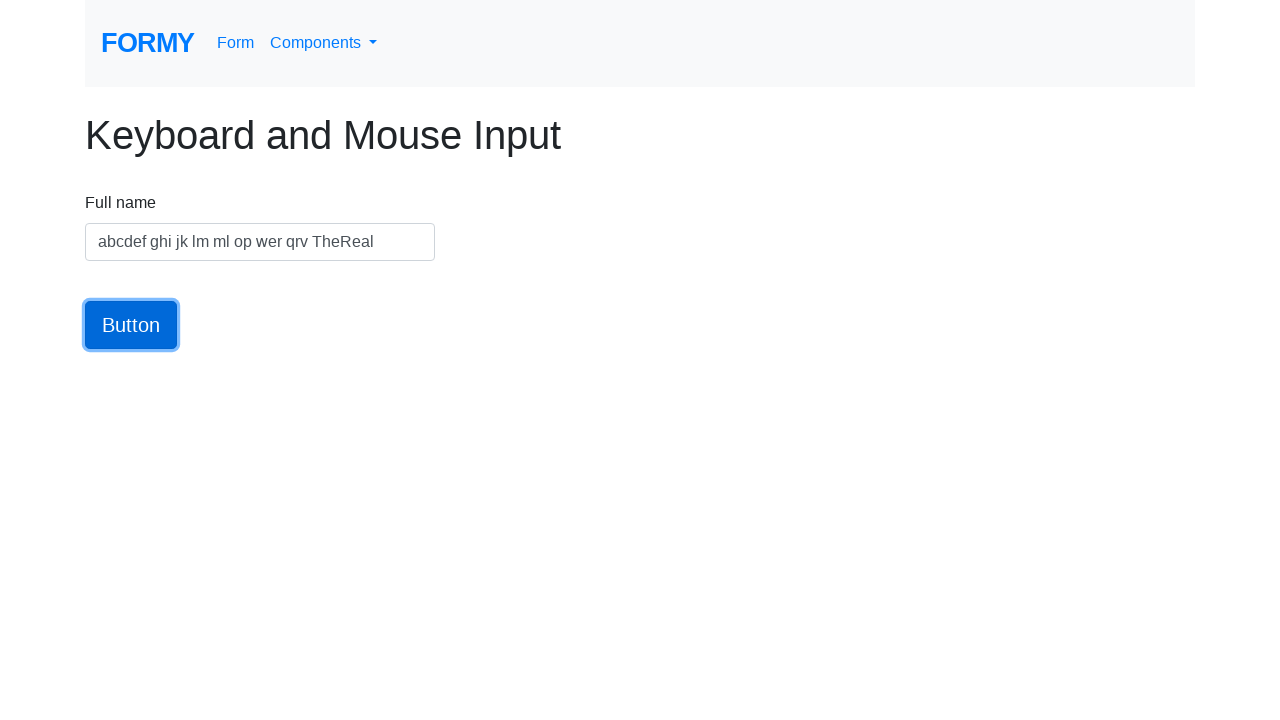